Tests radio button functionality on demoqa.com by selecting a radio button option and verifying the result text is displayed correctly

Starting URL: https://demoqa.com/radio-button

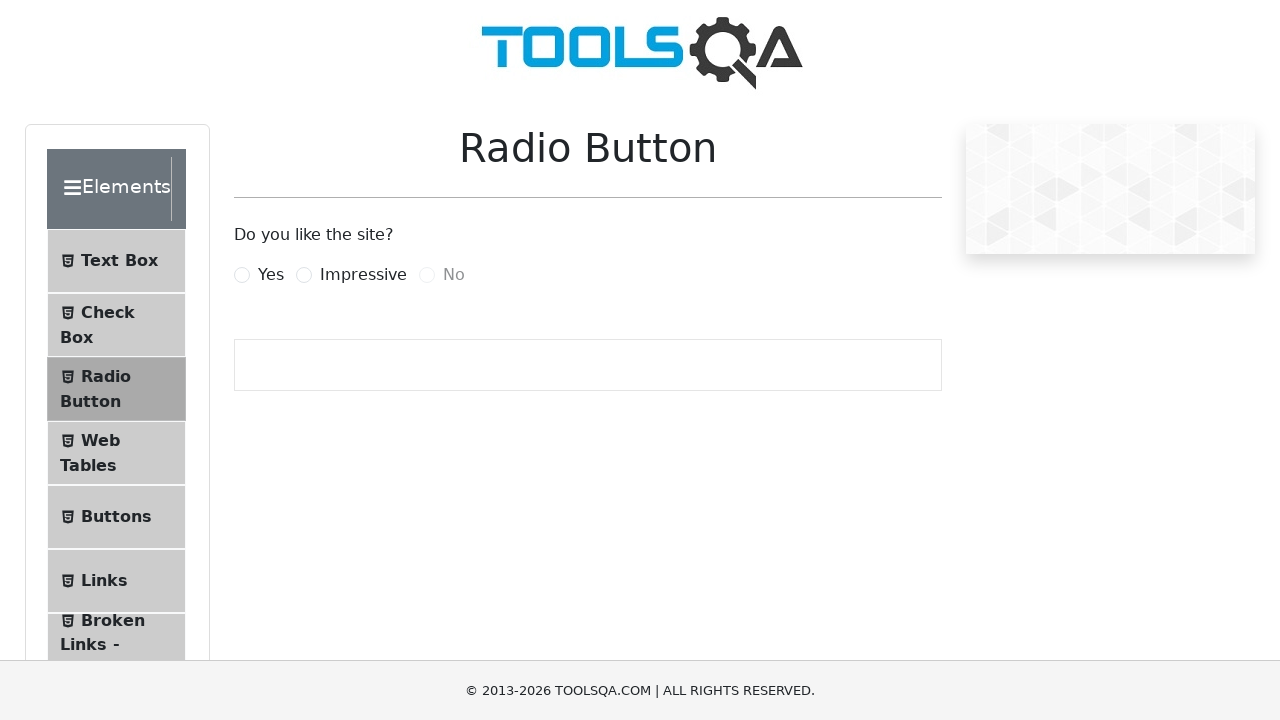

Clicked the 'Yes' radio button label at (271, 275) on label[for='yesRadio']
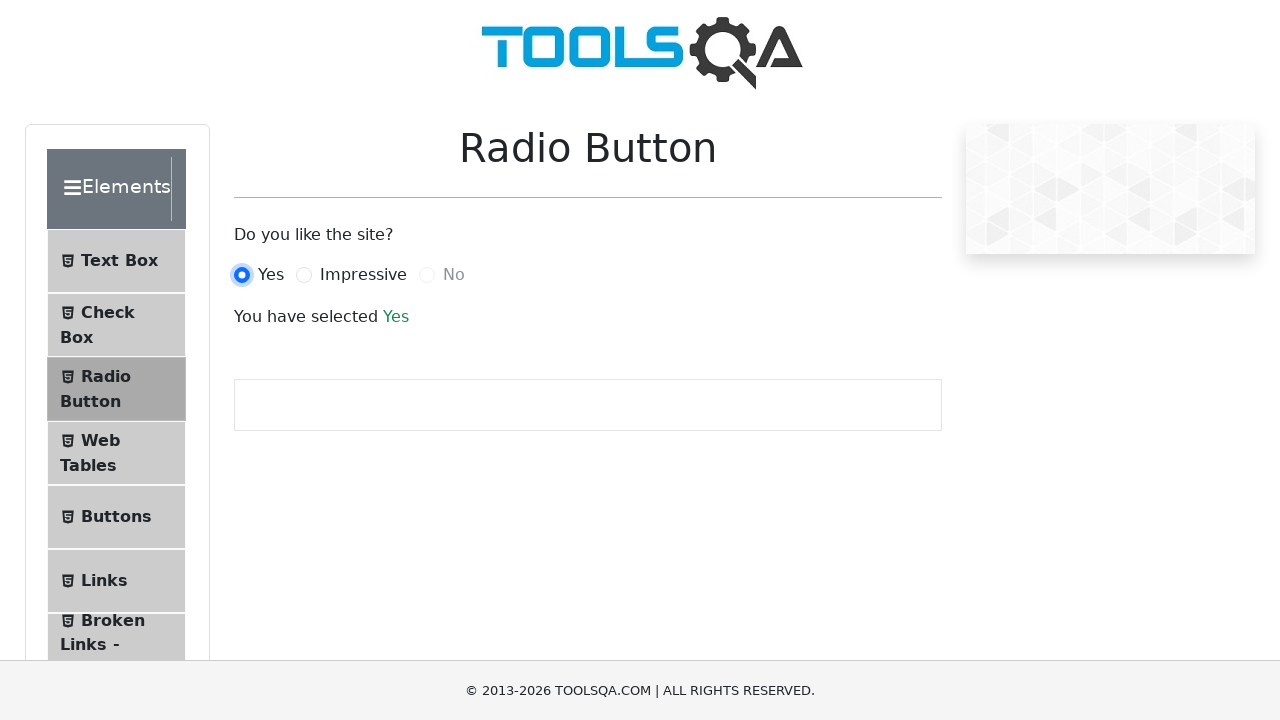

Waited for result text to appear
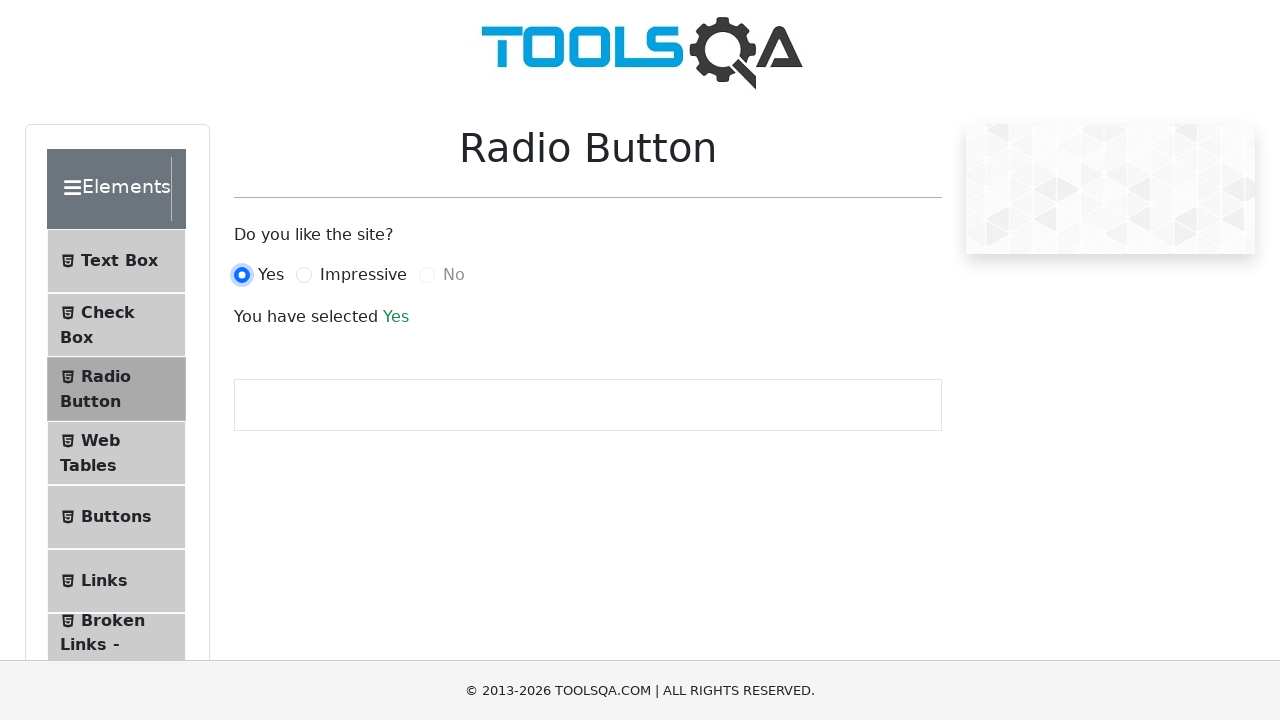

Retrieved result text content
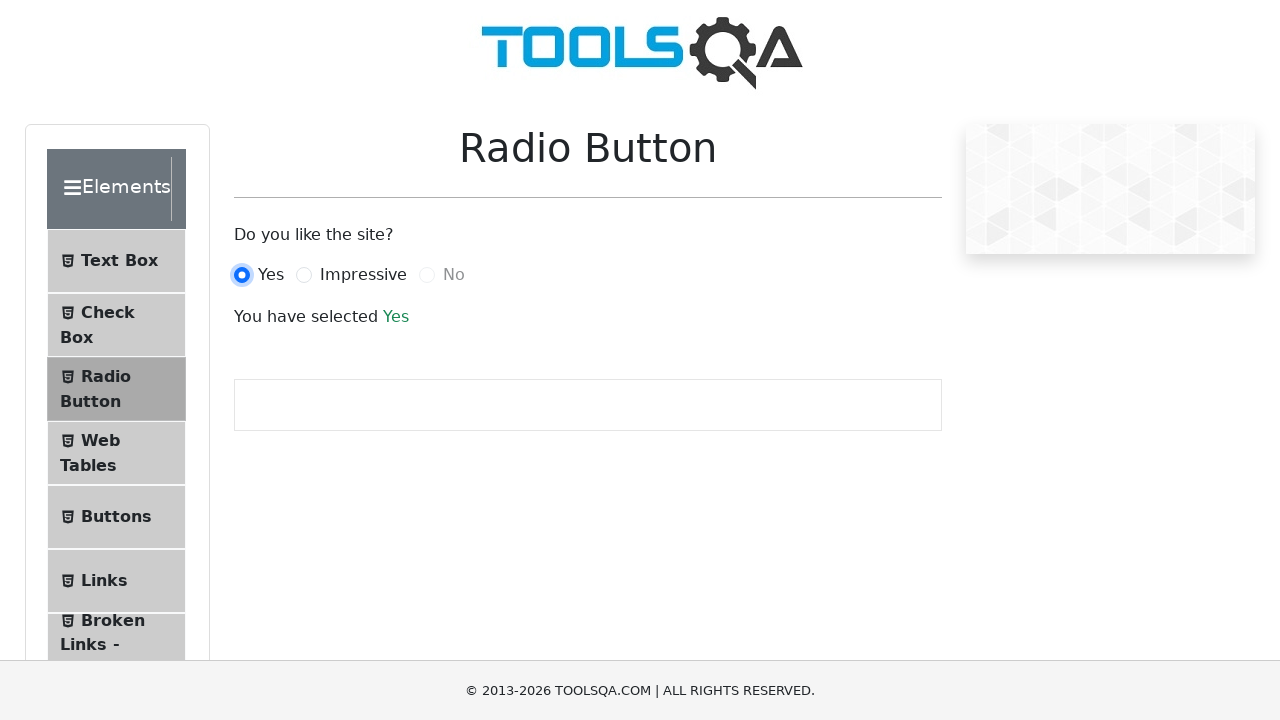

Verified 'Yes' is present in result text
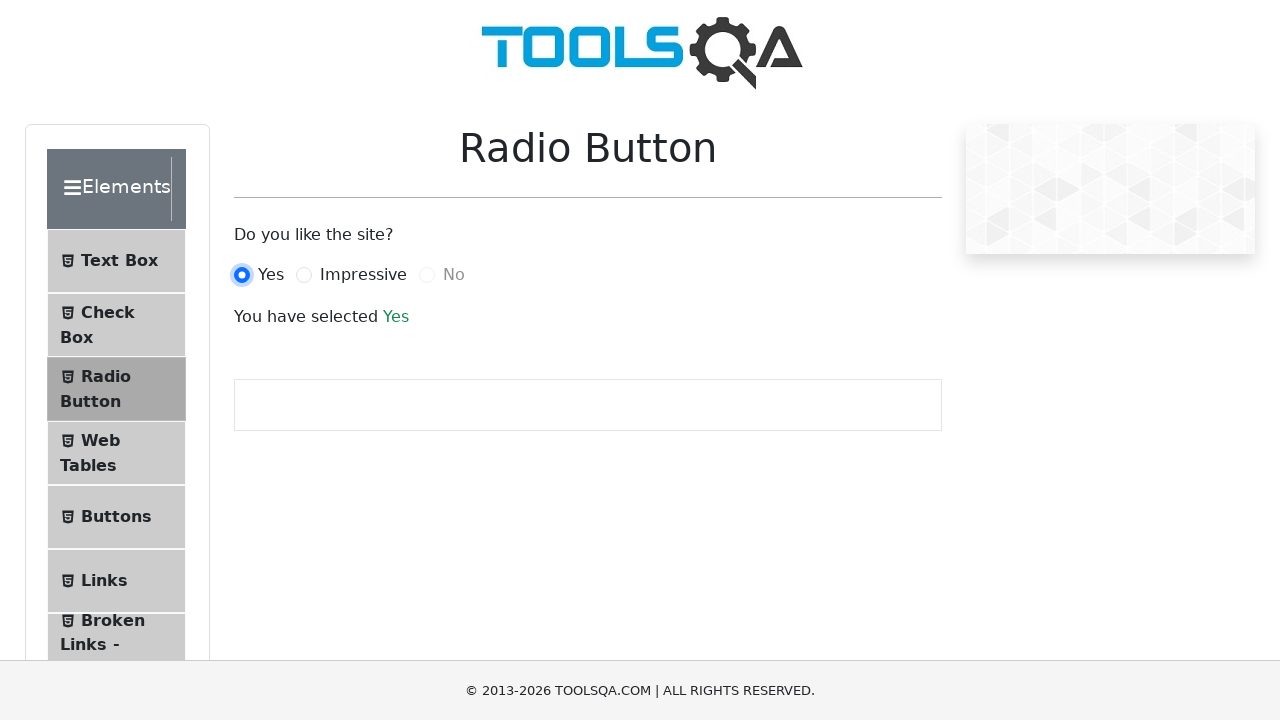

Clicked the 'Impressive' radio button label at (363, 275) on label[for='impressiveRadio']
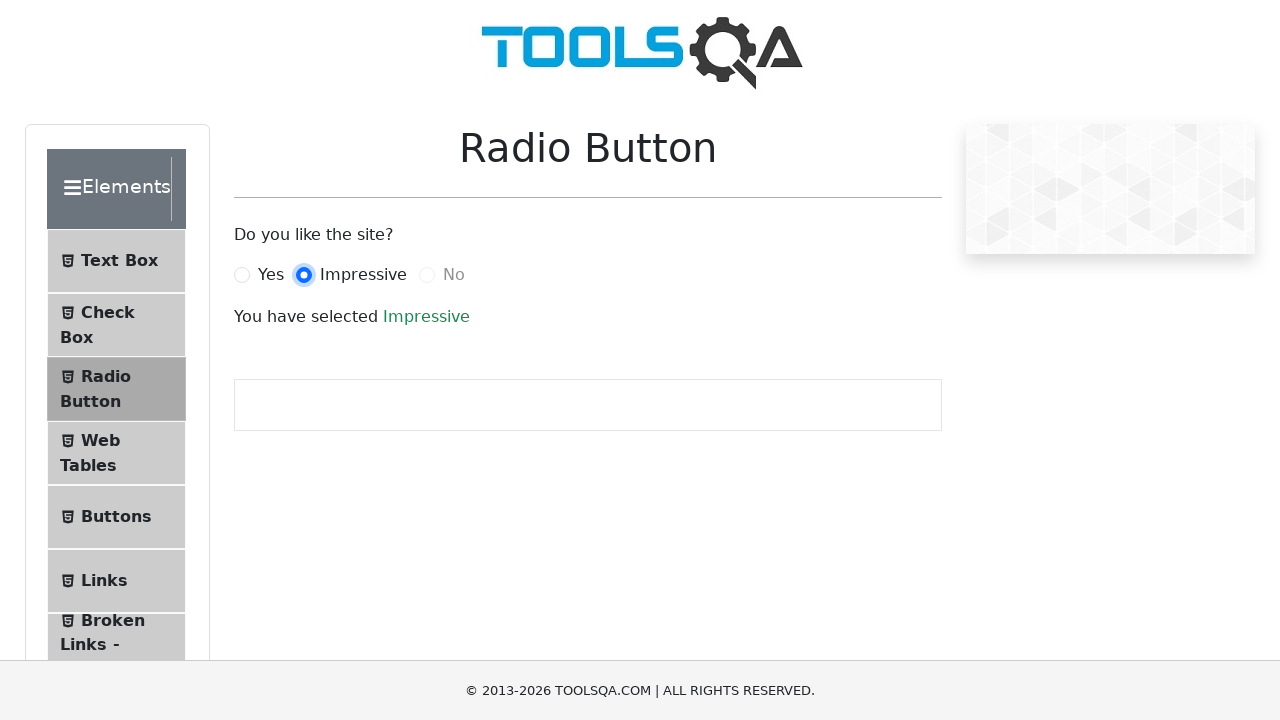

Waited for result text to update
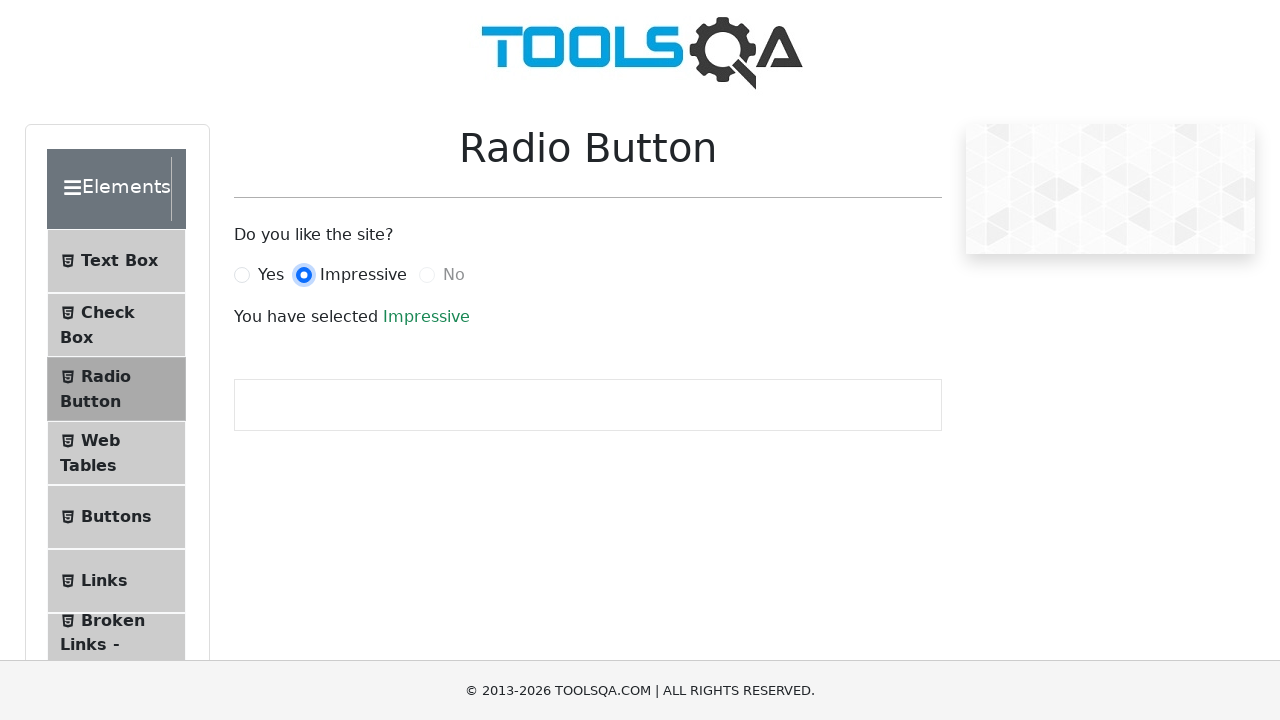

Retrieved updated result text content
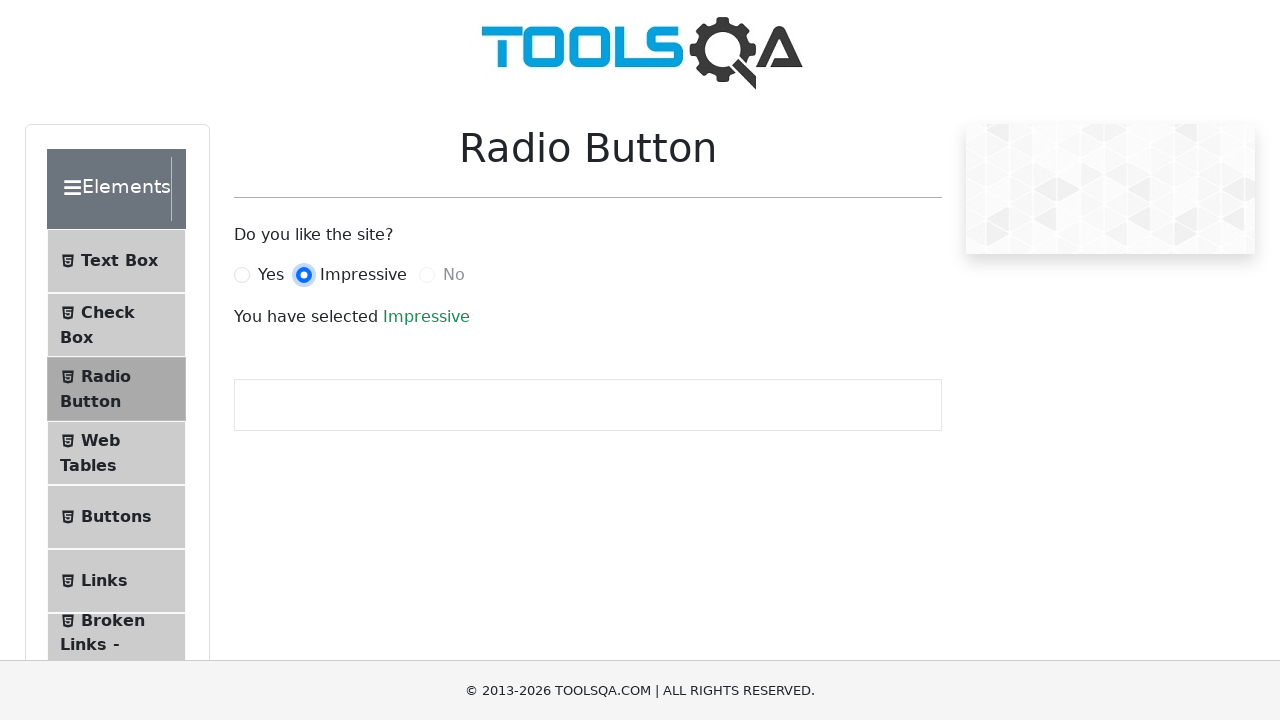

Verified 'Impressive' is present in result text
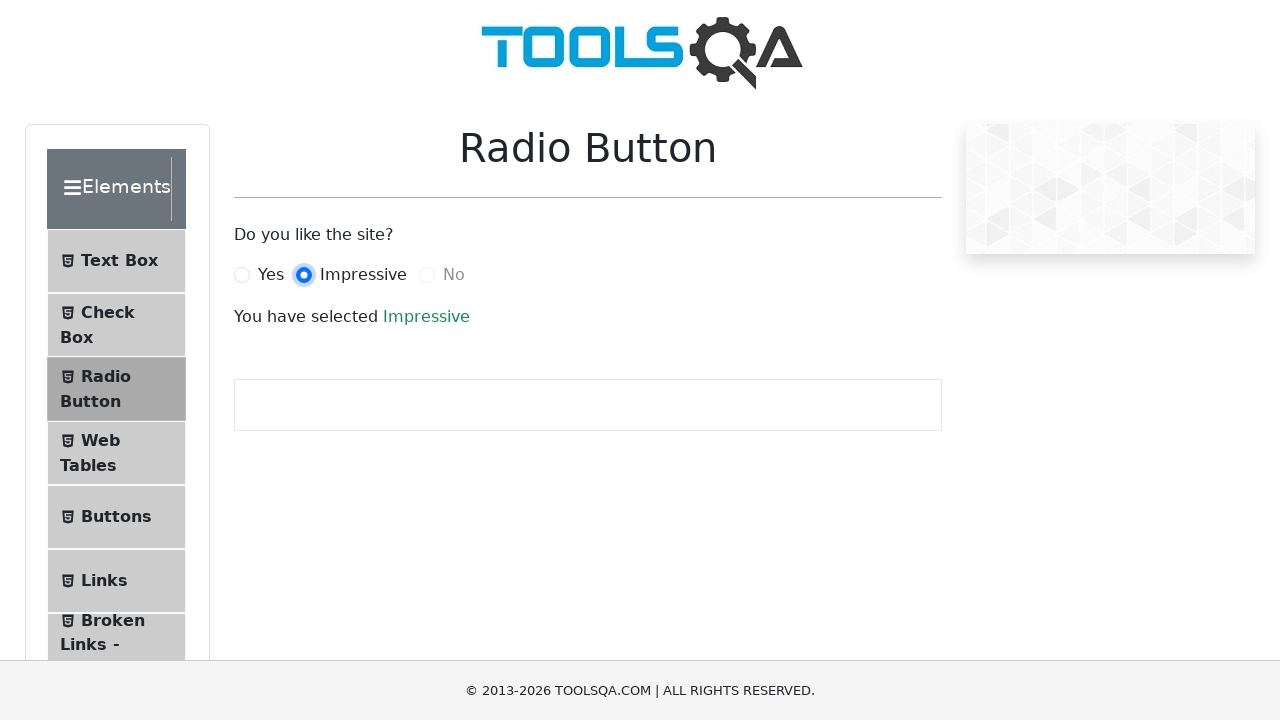

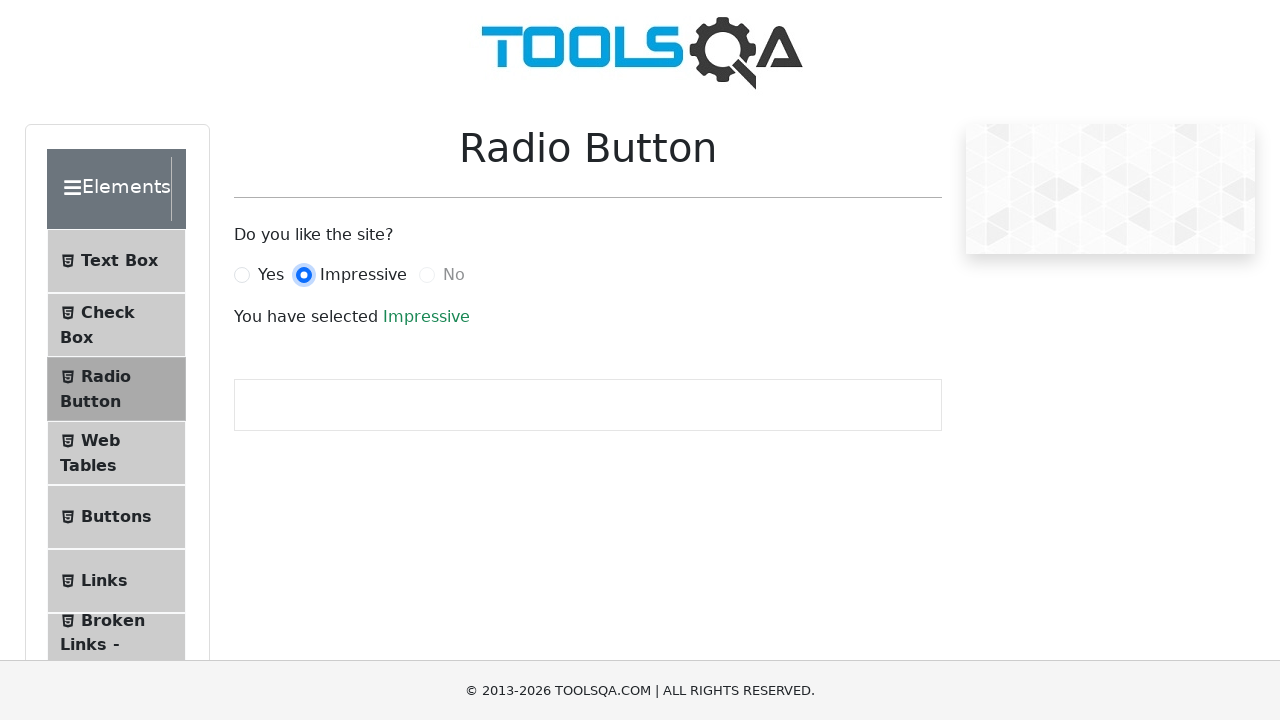